Tests handling a prompt dialog by clicking a button, entering text into the prompt, and then dismissing it

Starting URL: https://demoqa.com/alerts

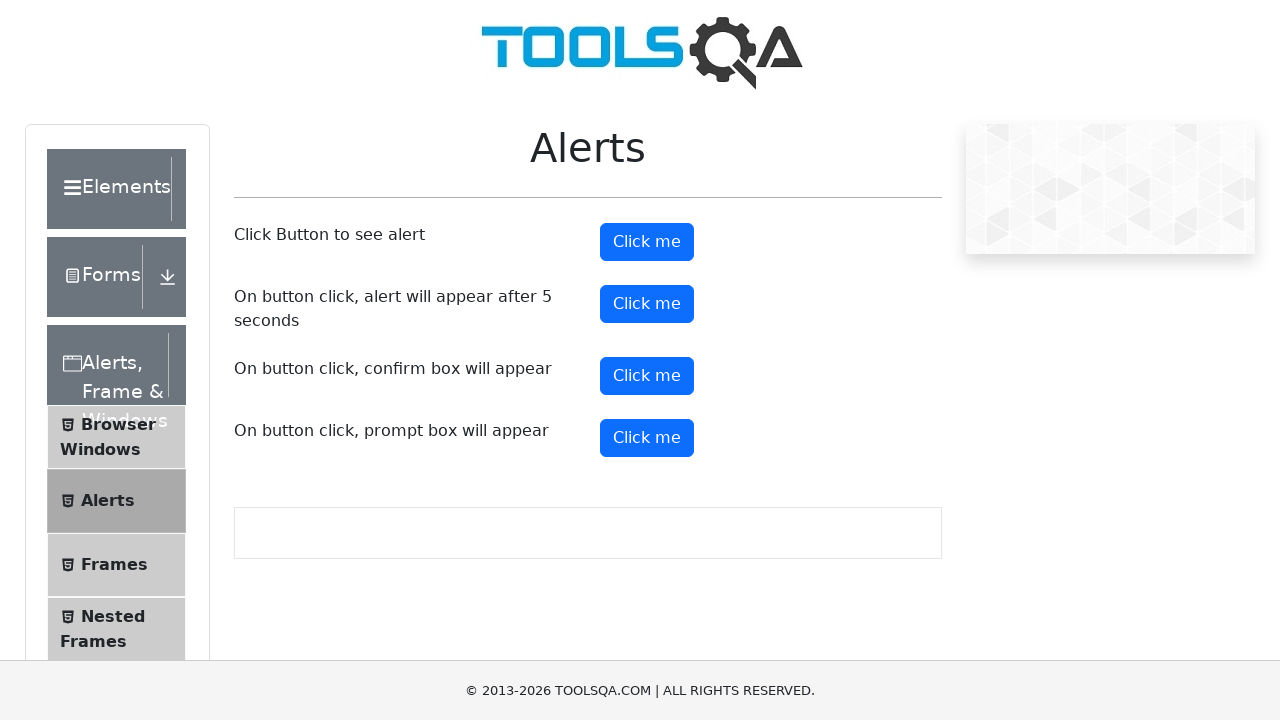

Registered dialog event handler
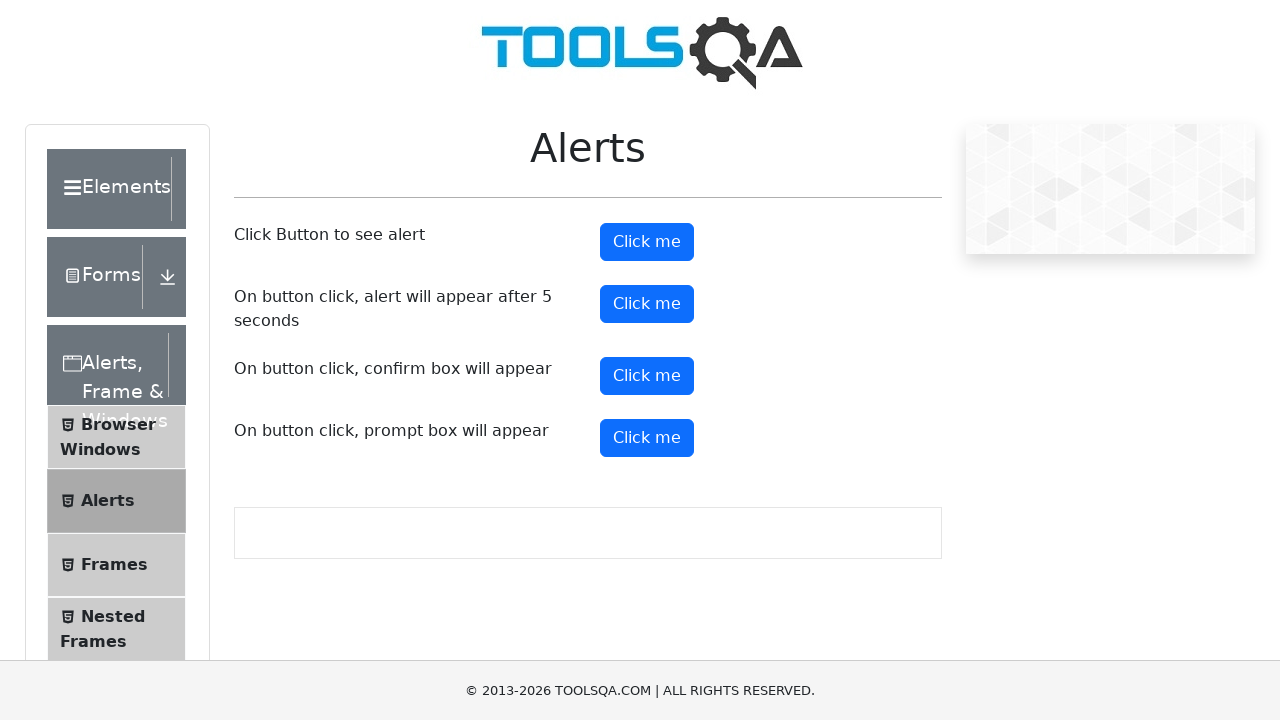

Clicked prompt button to trigger alert dialog at (647, 438) on button#promtButton
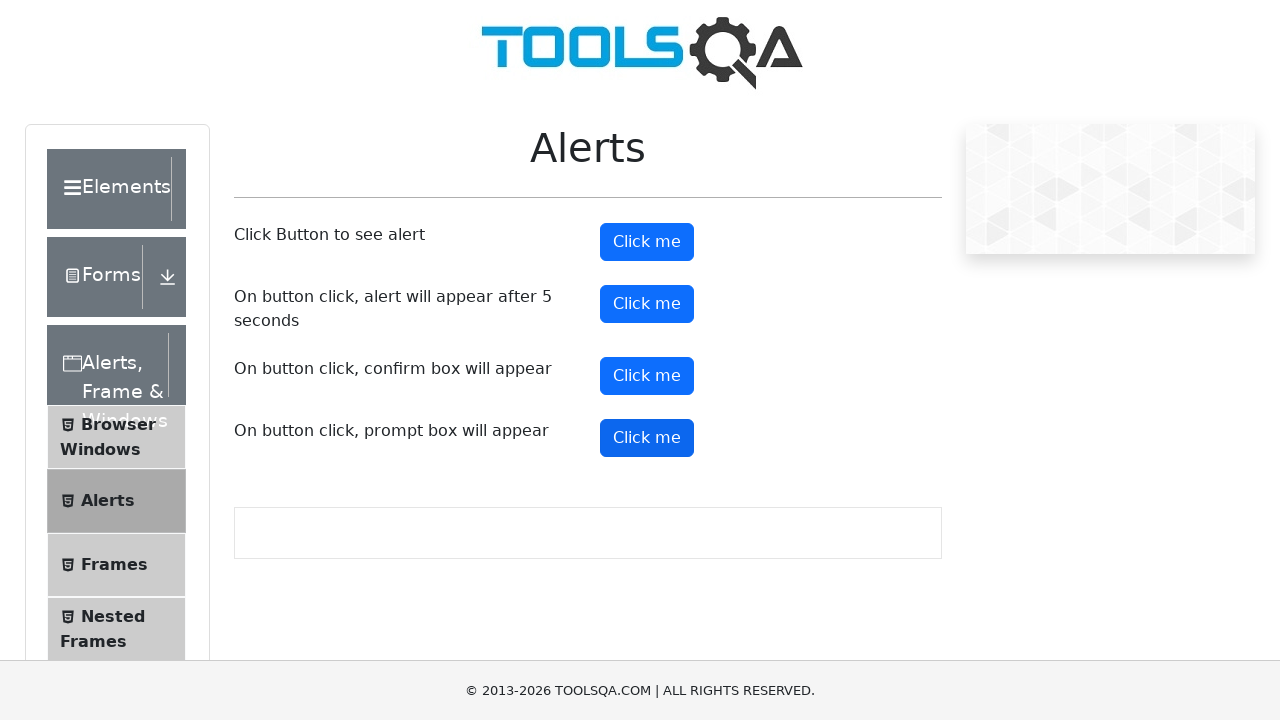

Waited for dialog to be processed
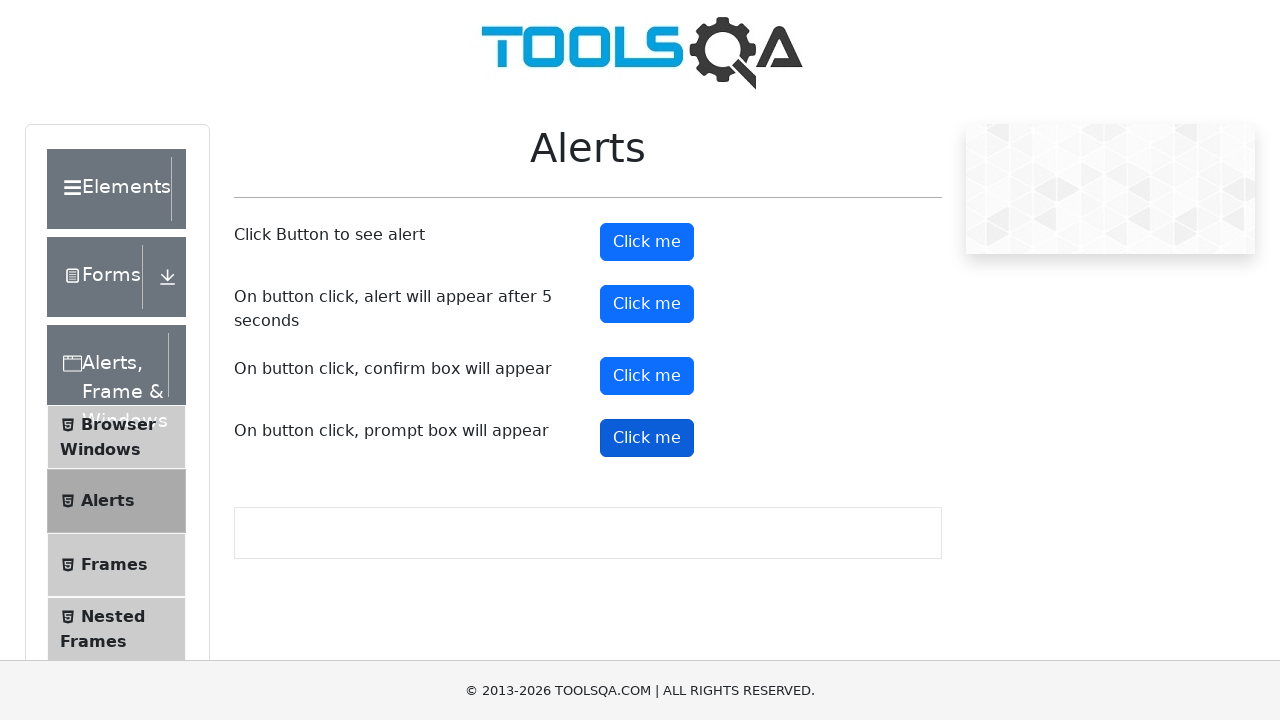

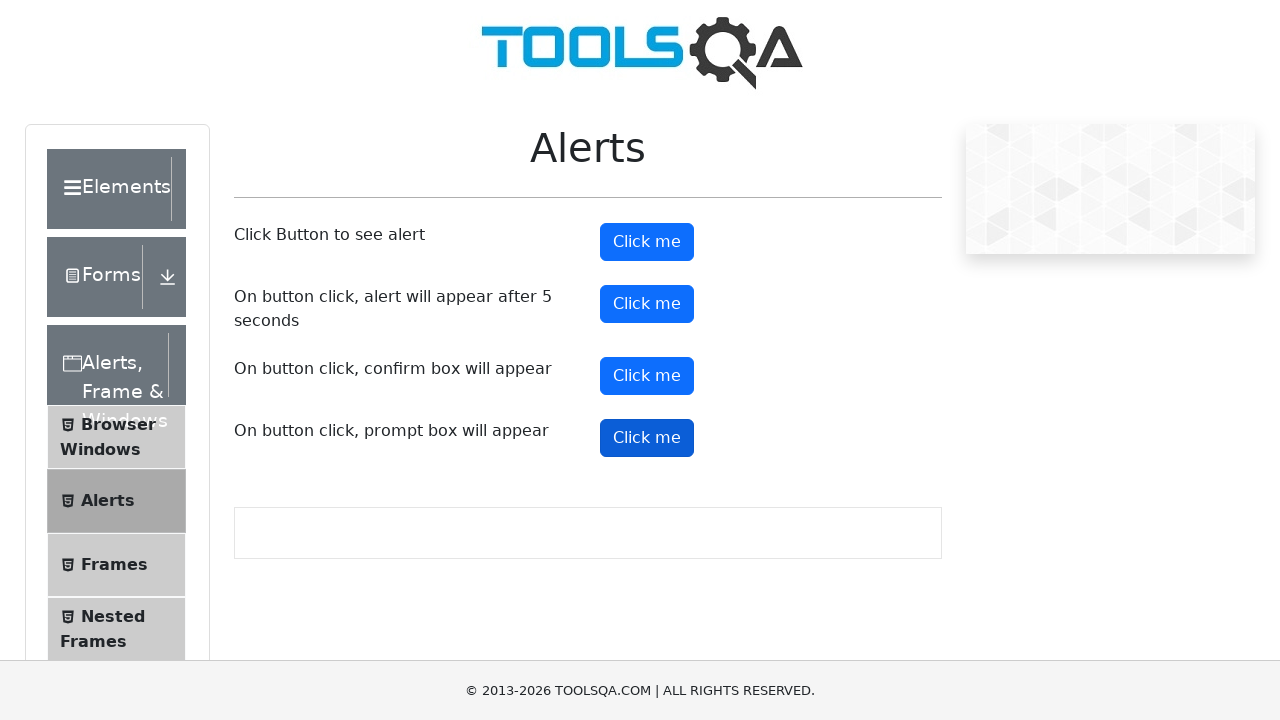